Tests alert handling functionality by triggering an alert dialog and accepting it

Starting URL: http://demo.automationtesting.in/Alerts.html

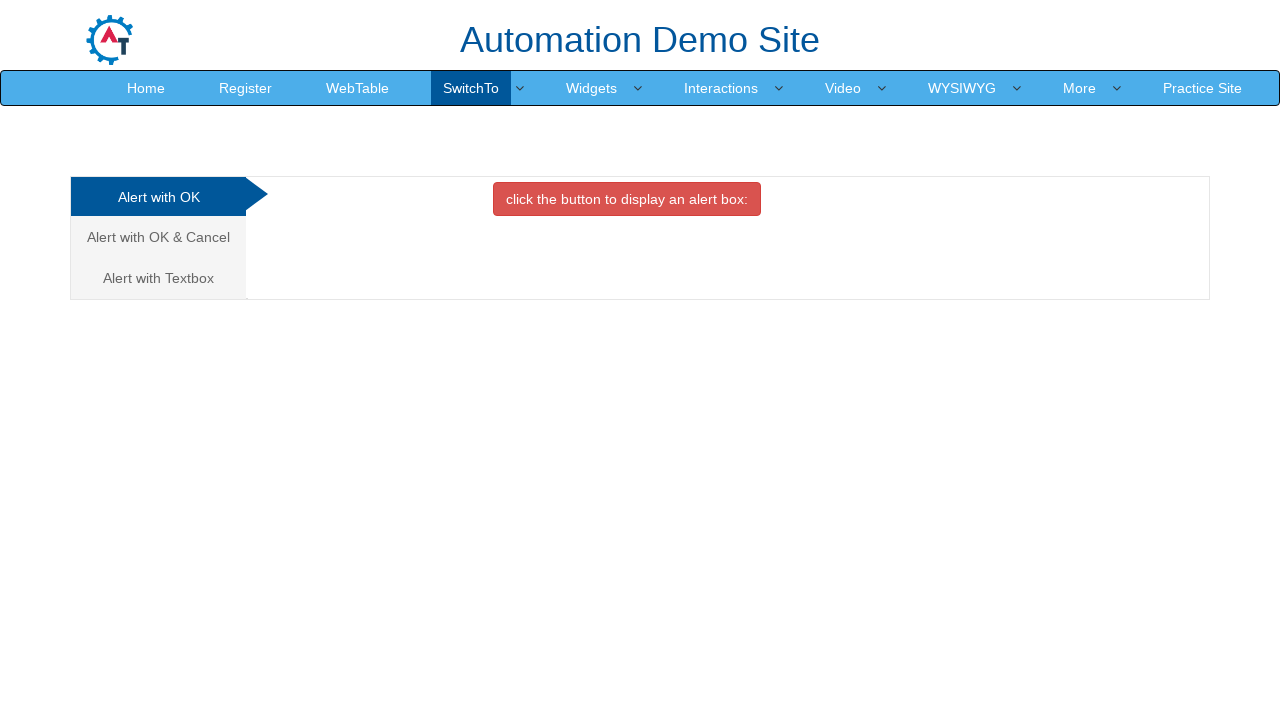

Clicked button to trigger alert dialog at (627, 199) on xpath=//button[contains(@class,'btn btn-danger')]
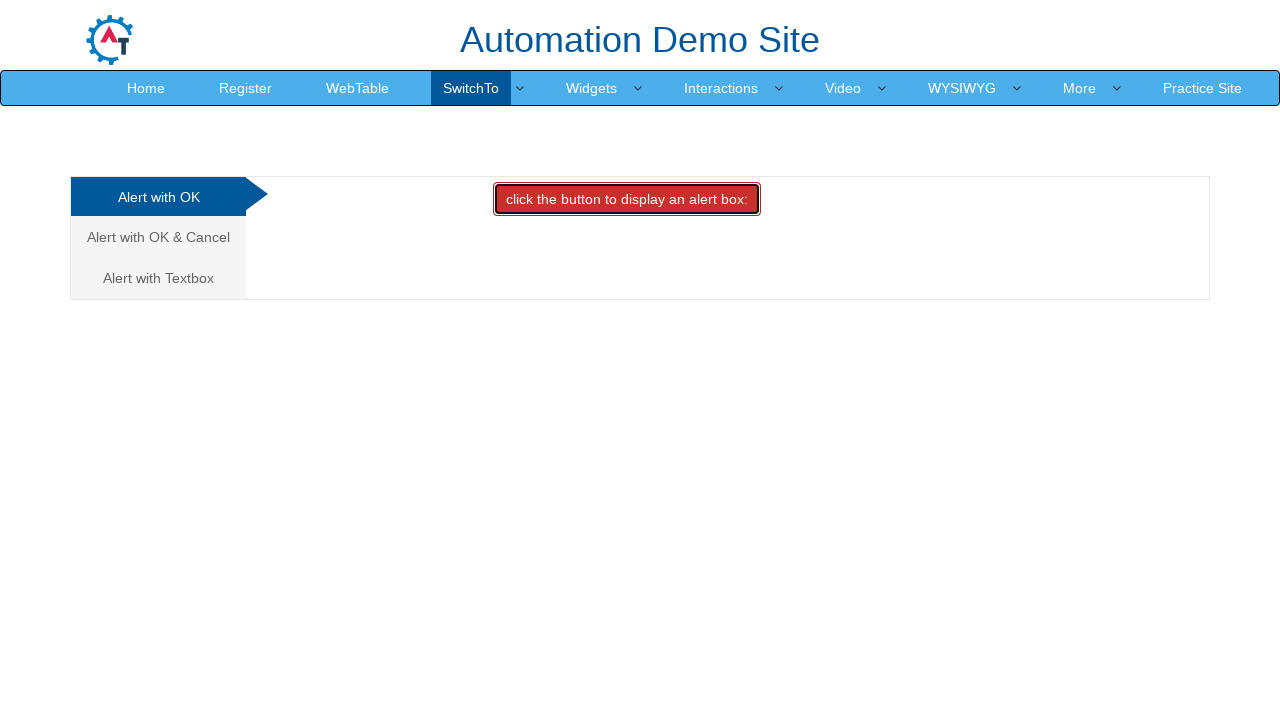

Set up dialog handler to accept alerts
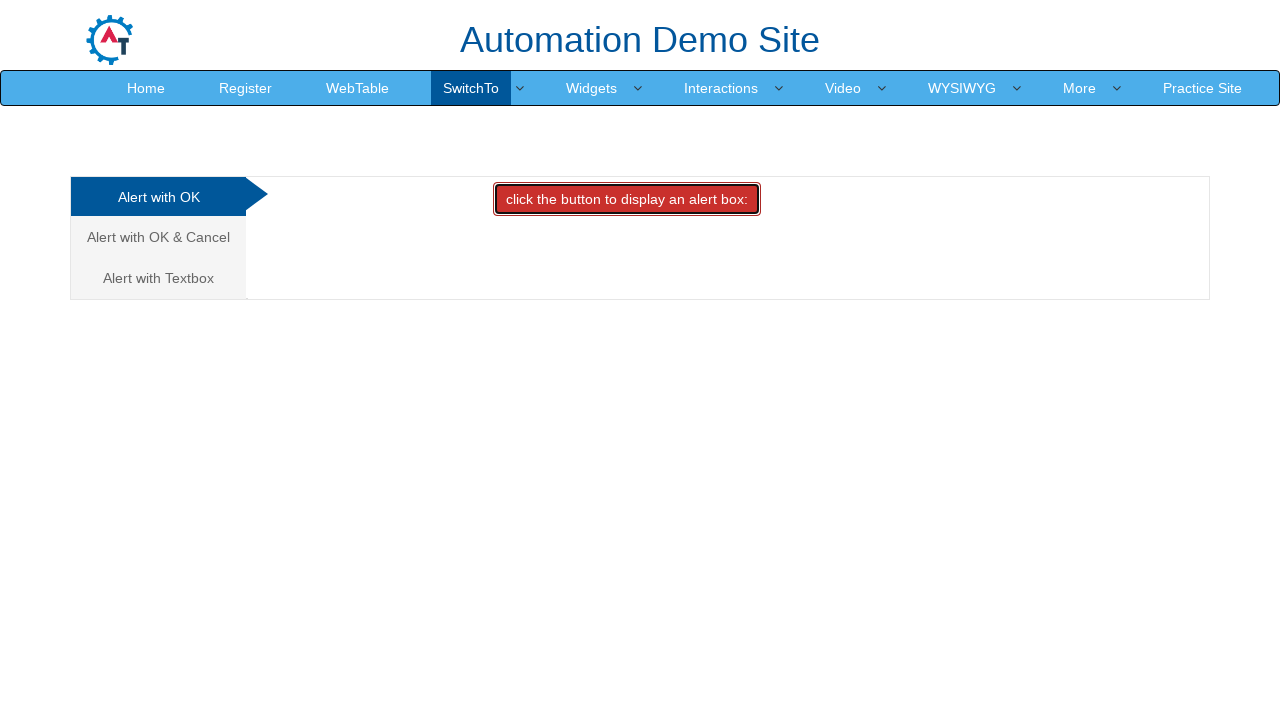

Clicked button again to trigger alert and verify acceptance at (627, 199) on xpath=//button[contains(@class,'btn btn-danger')]
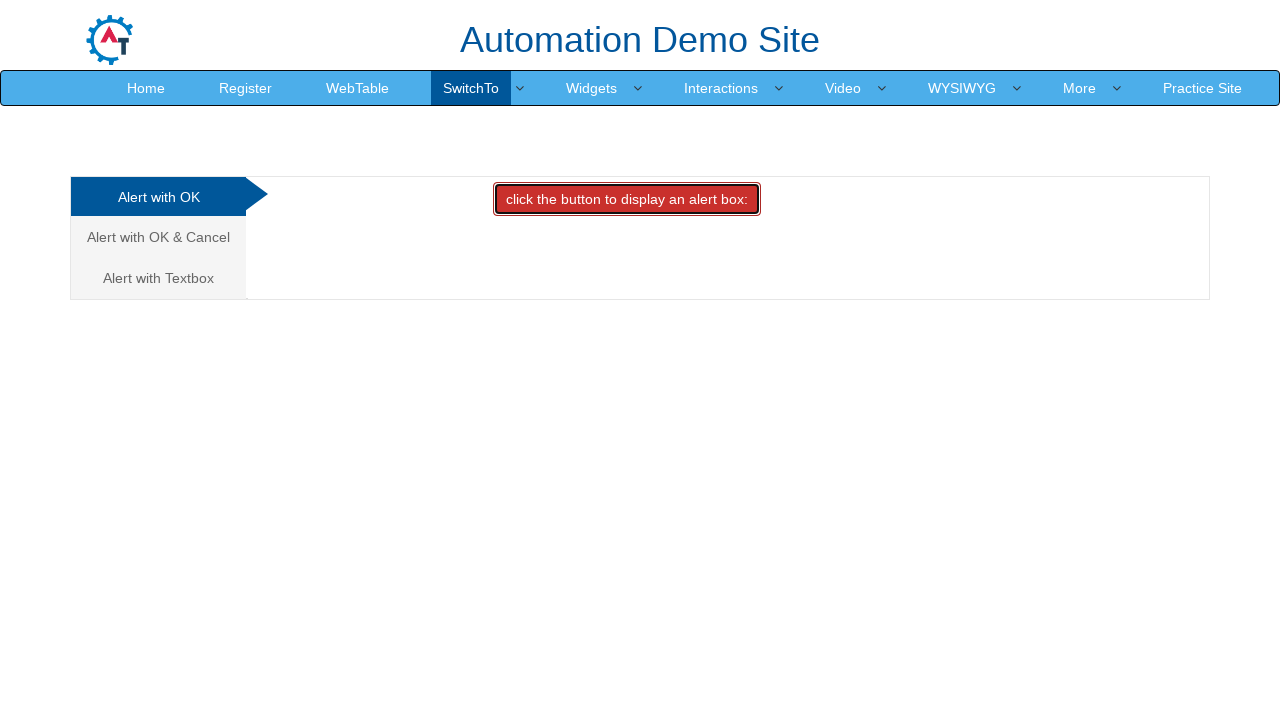

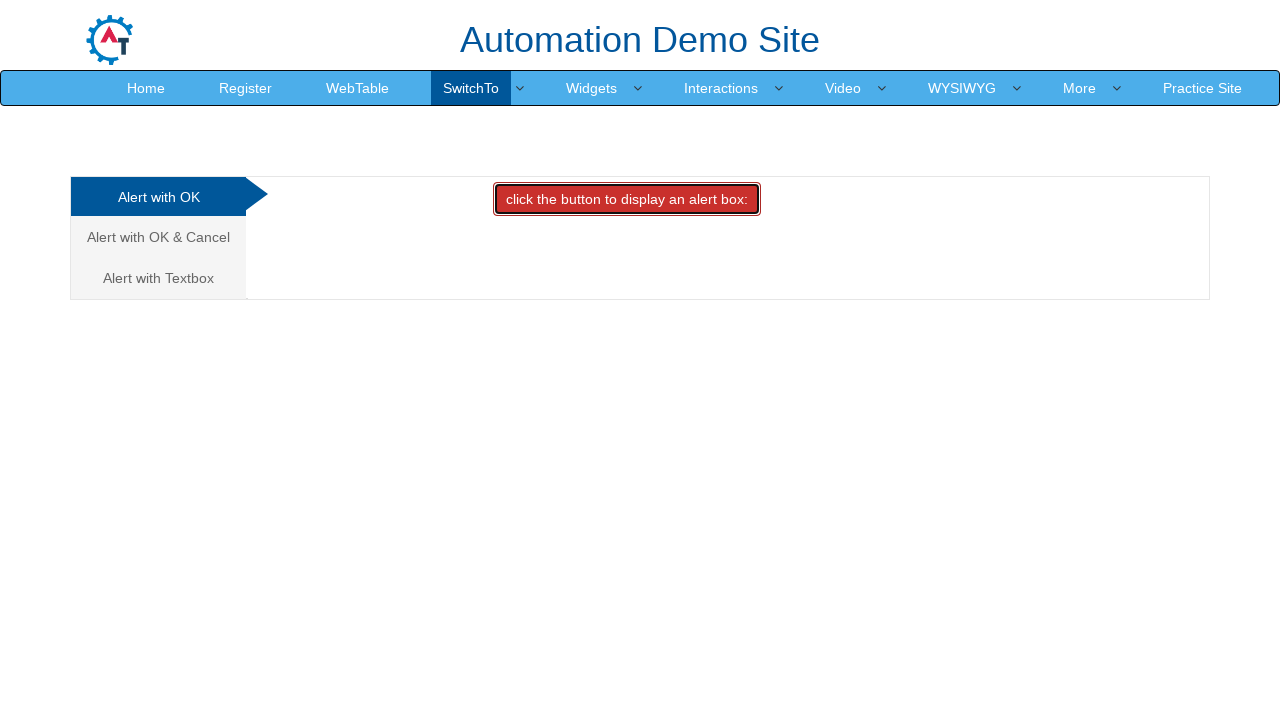